Tests opening multiple social media links in new windows from the login page, iterating through each window, and then closing all child windows while keeping the parent window open

Starting URL: https://opensource-demo.orangehrmlive.com/web/index.php/auth/login

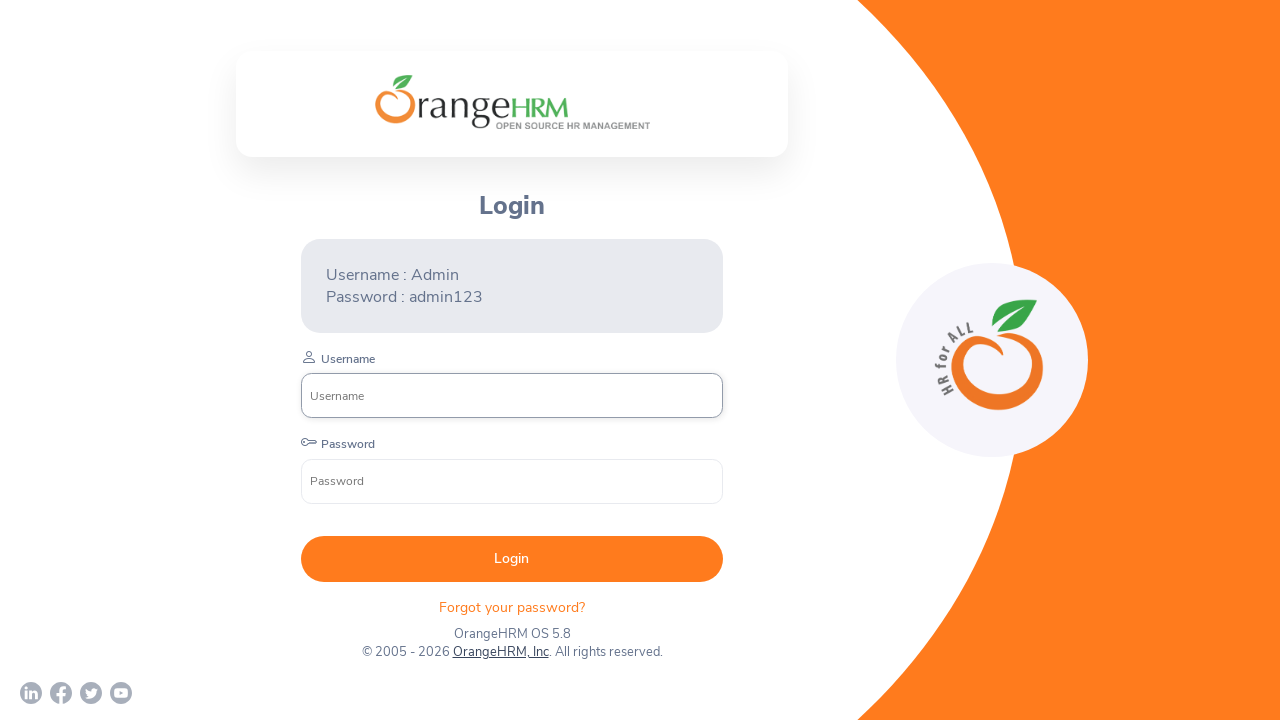

Stored main page context from login page
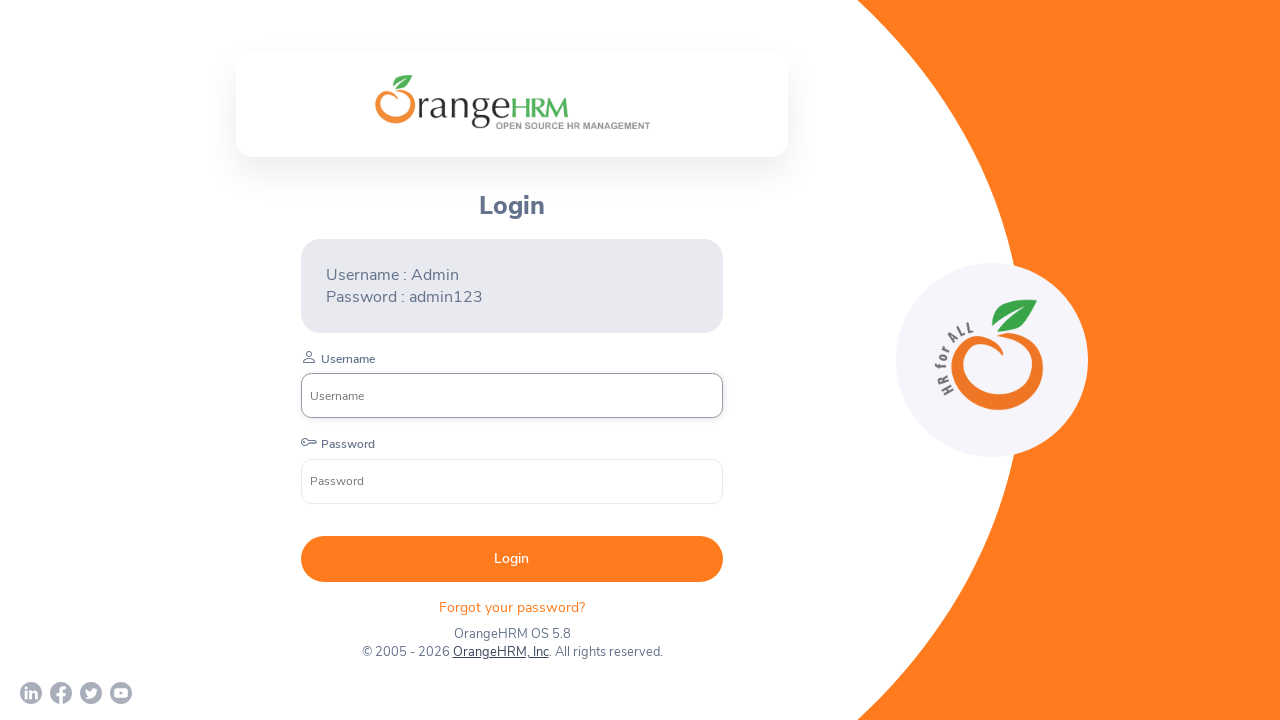

Clicked Twitter social media link and captured new window at (91, 693) on xpath=//a[contains(@href, 'twitter')]
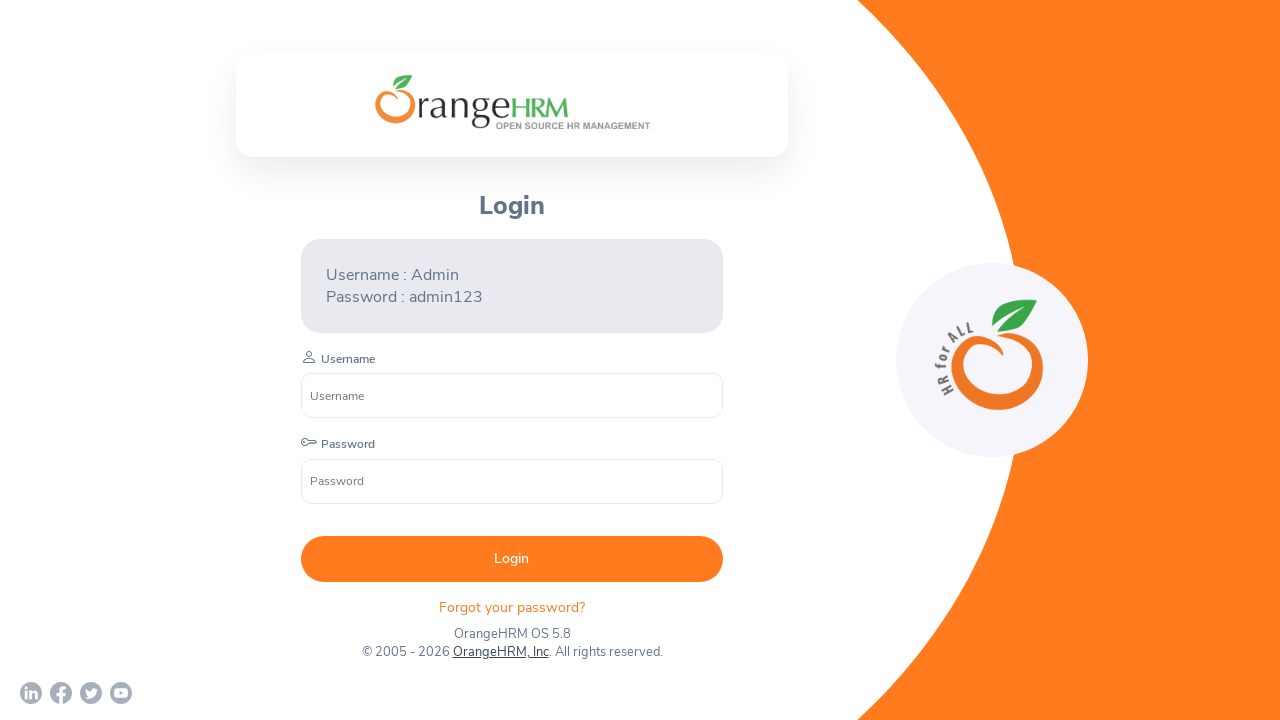

Clicked Facebook social media link and captured new window at (61, 693) on xpath=//a[contains(@href, 'facebook')]
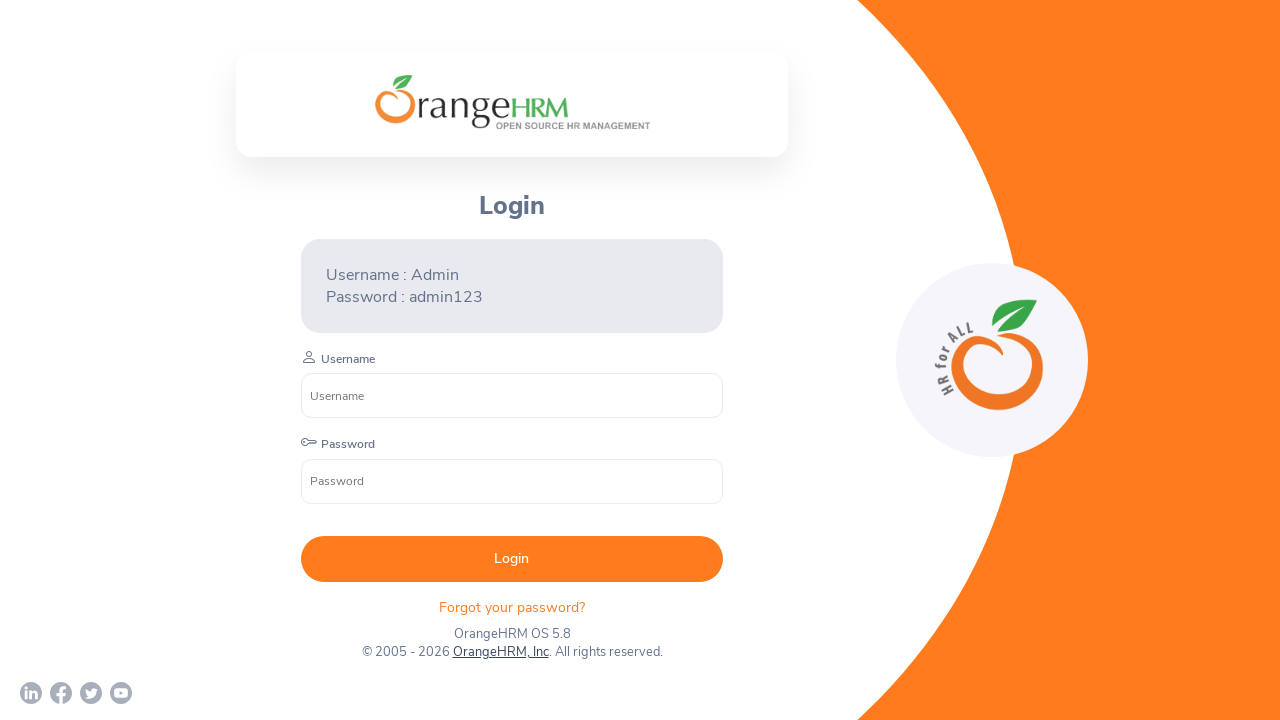

Clicked LinkedIn social media link and captured new window at (31, 693) on xpath=//a[contains(@href, 'linkedin')]
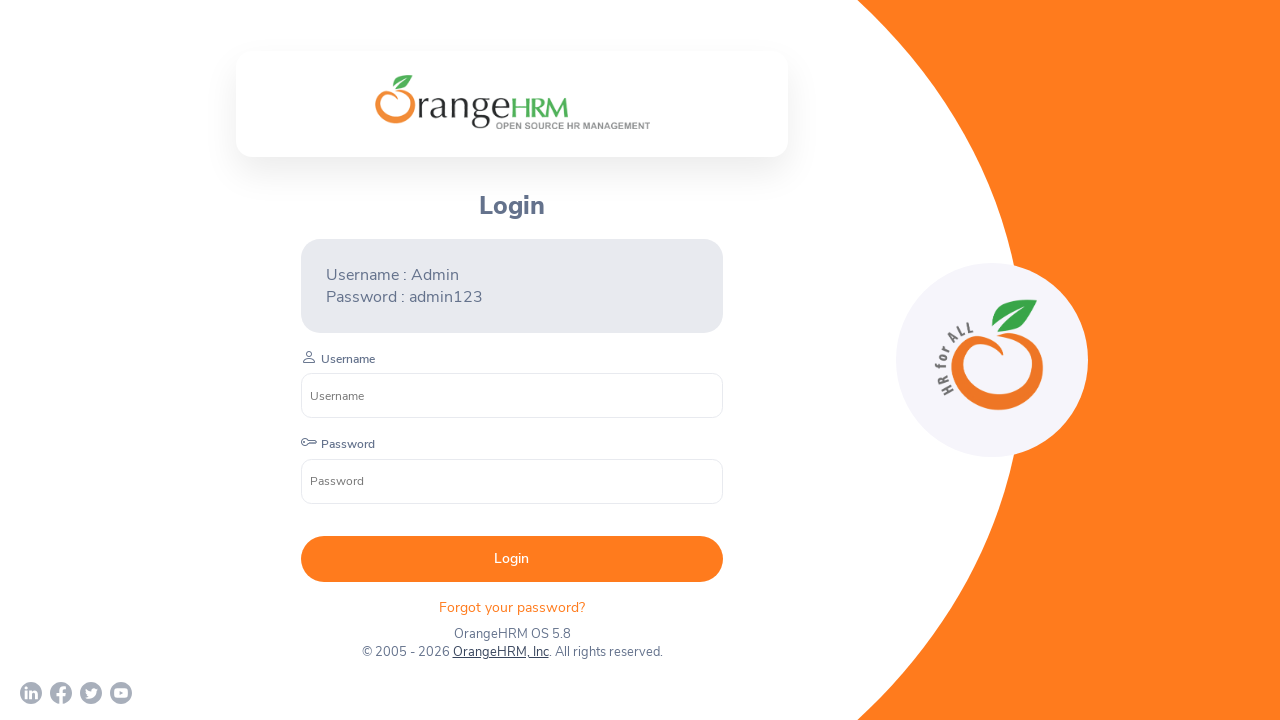

Clicked YouTube social media link and captured new window at (121, 693) on xpath=//a[contains(@href, 'youtube')]
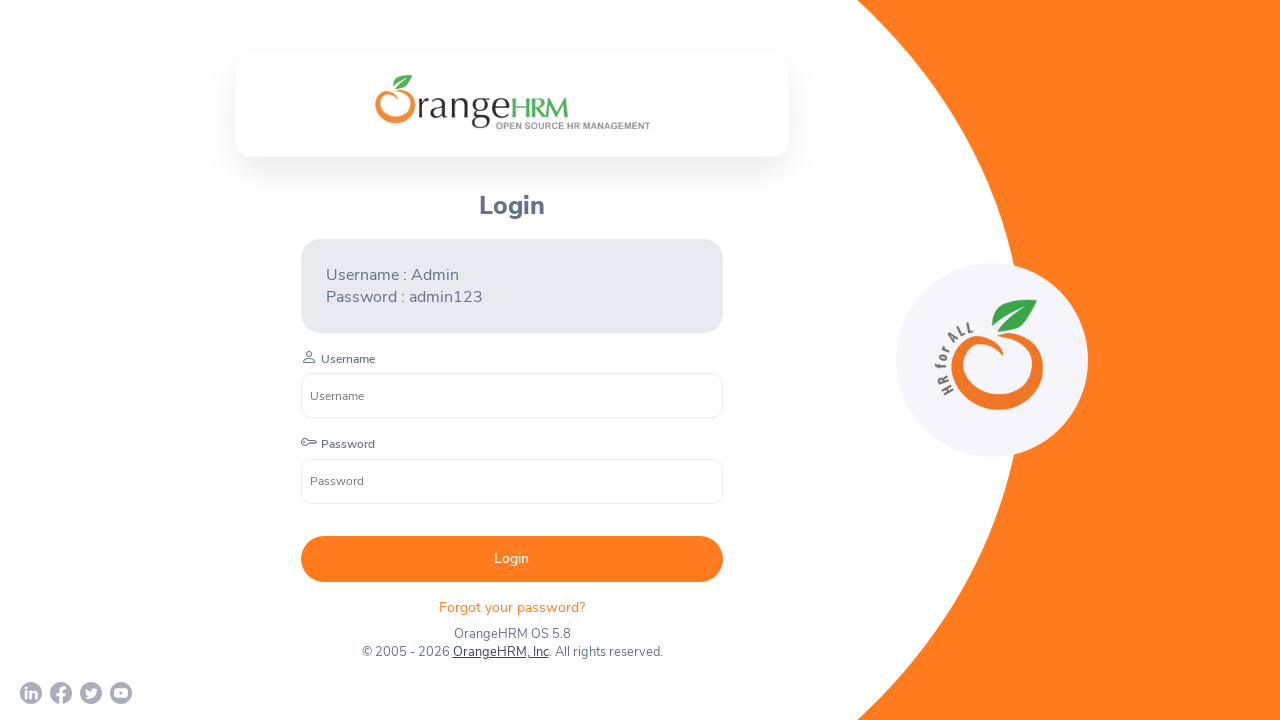

Closed Twitter window
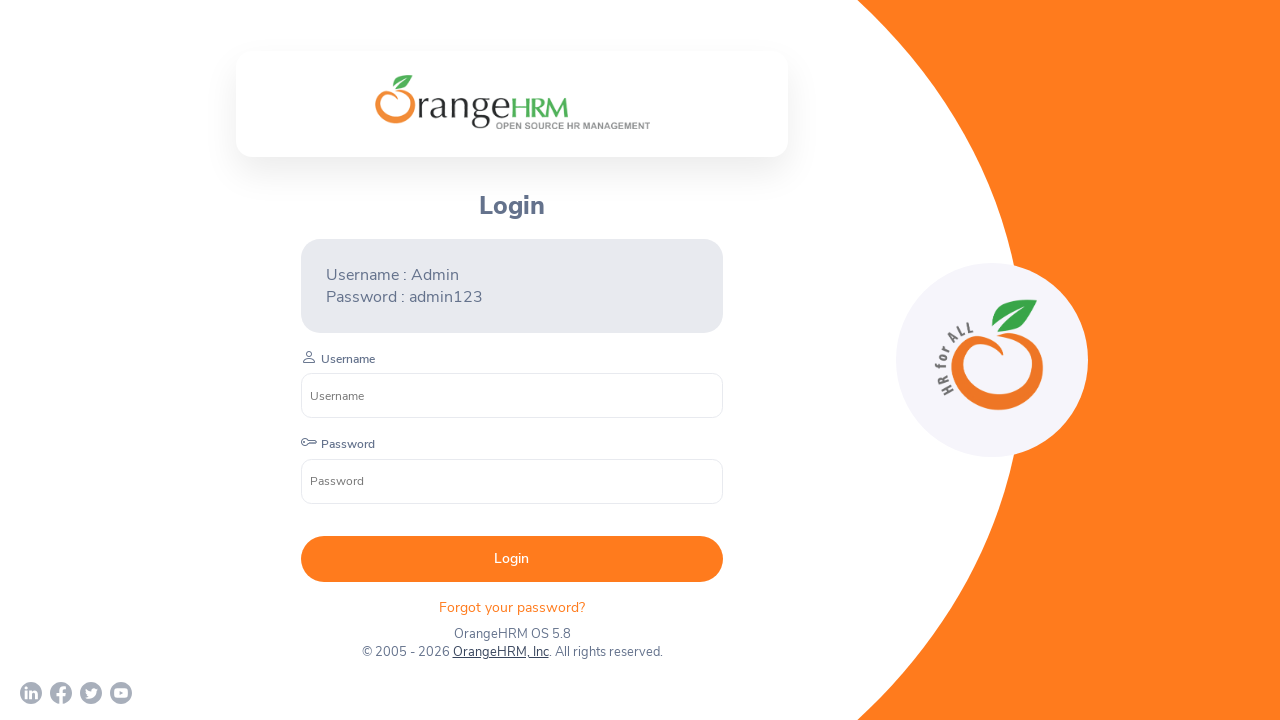

Closed Facebook window
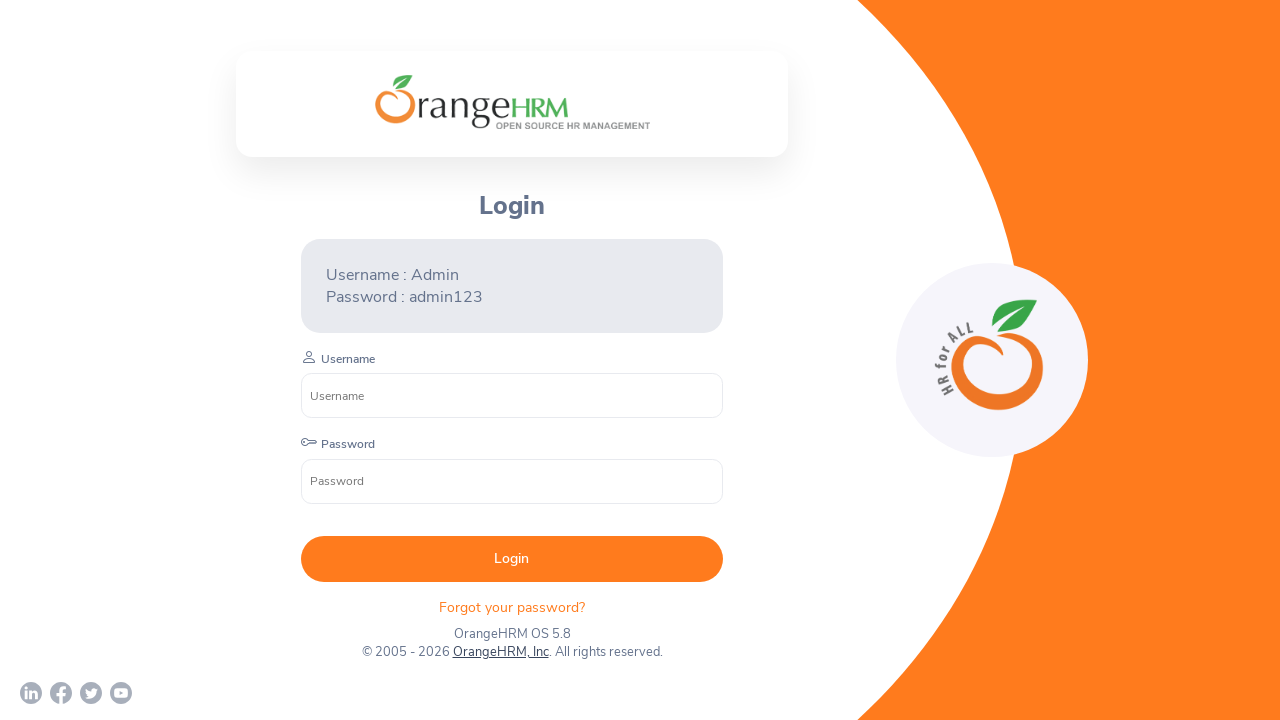

Closed LinkedIn window
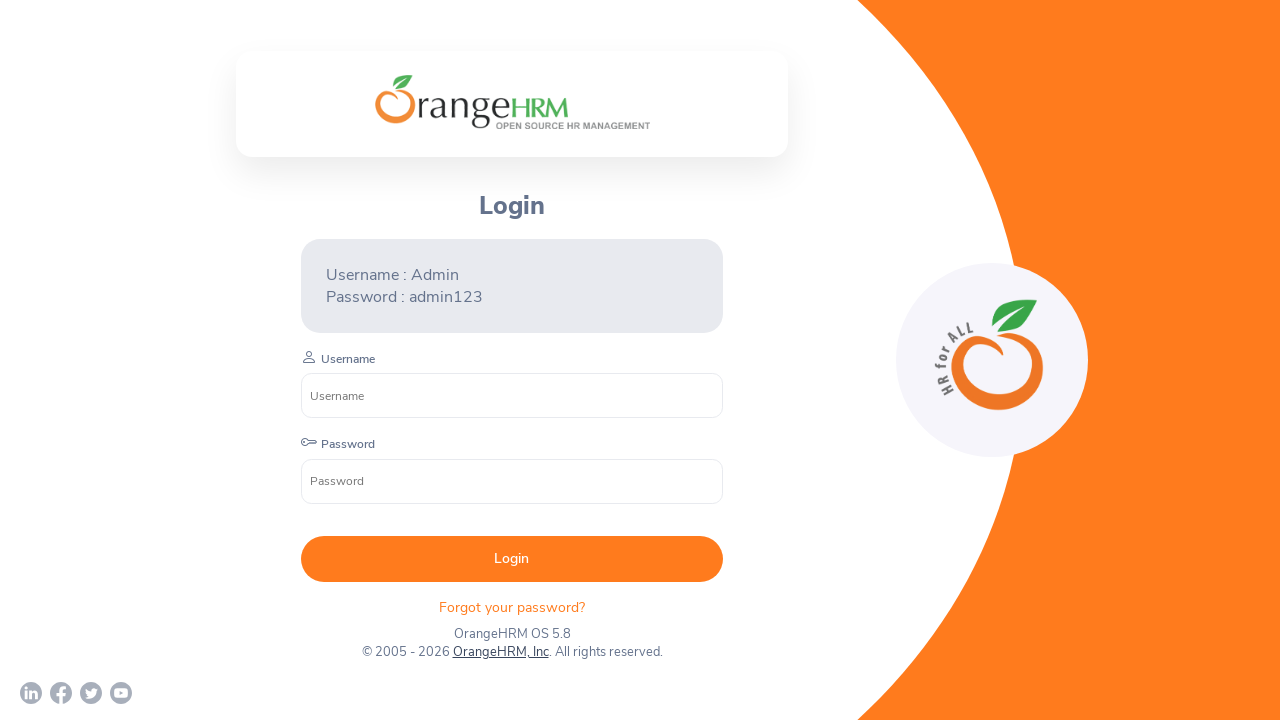

Closed YouTube window
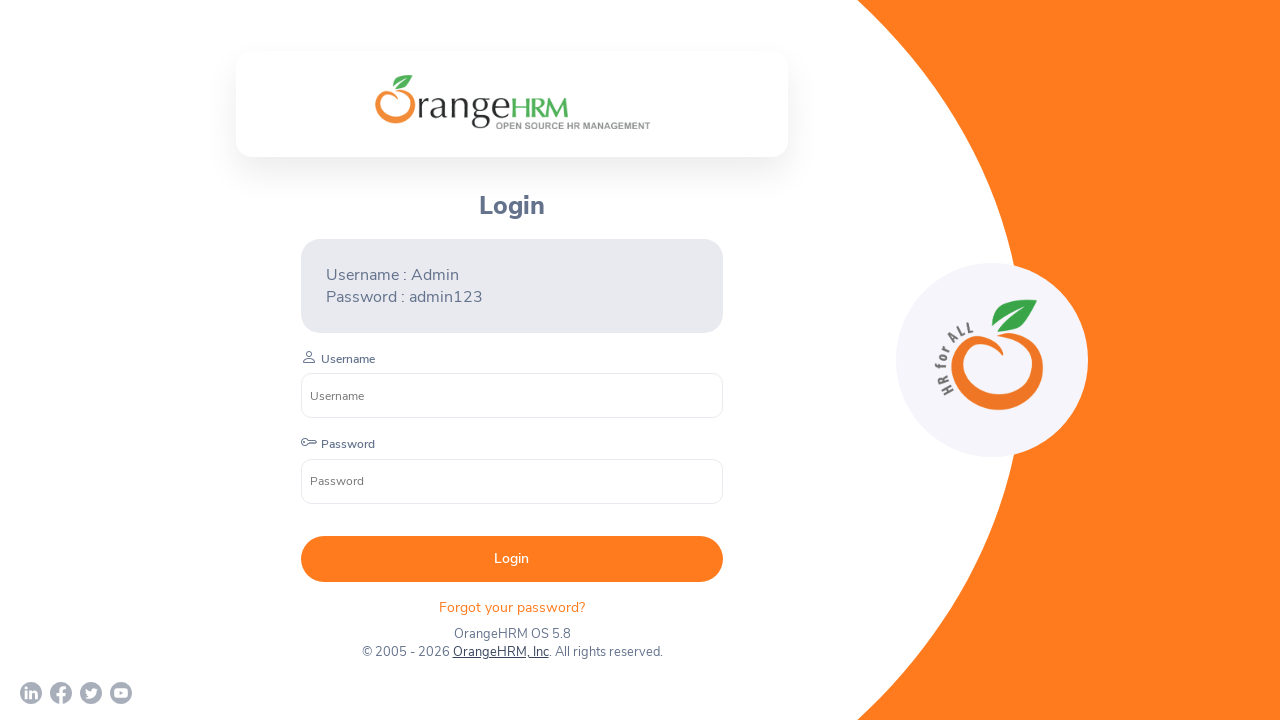

All child windows closed, main login page remains open
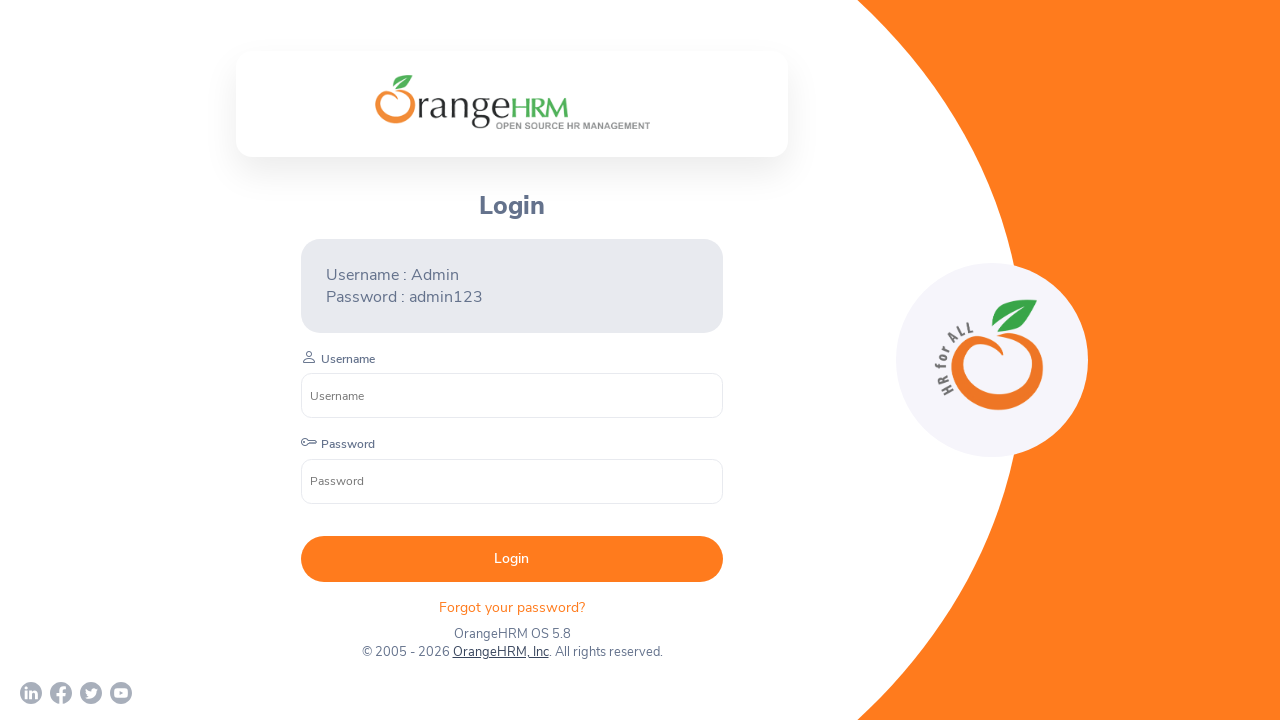

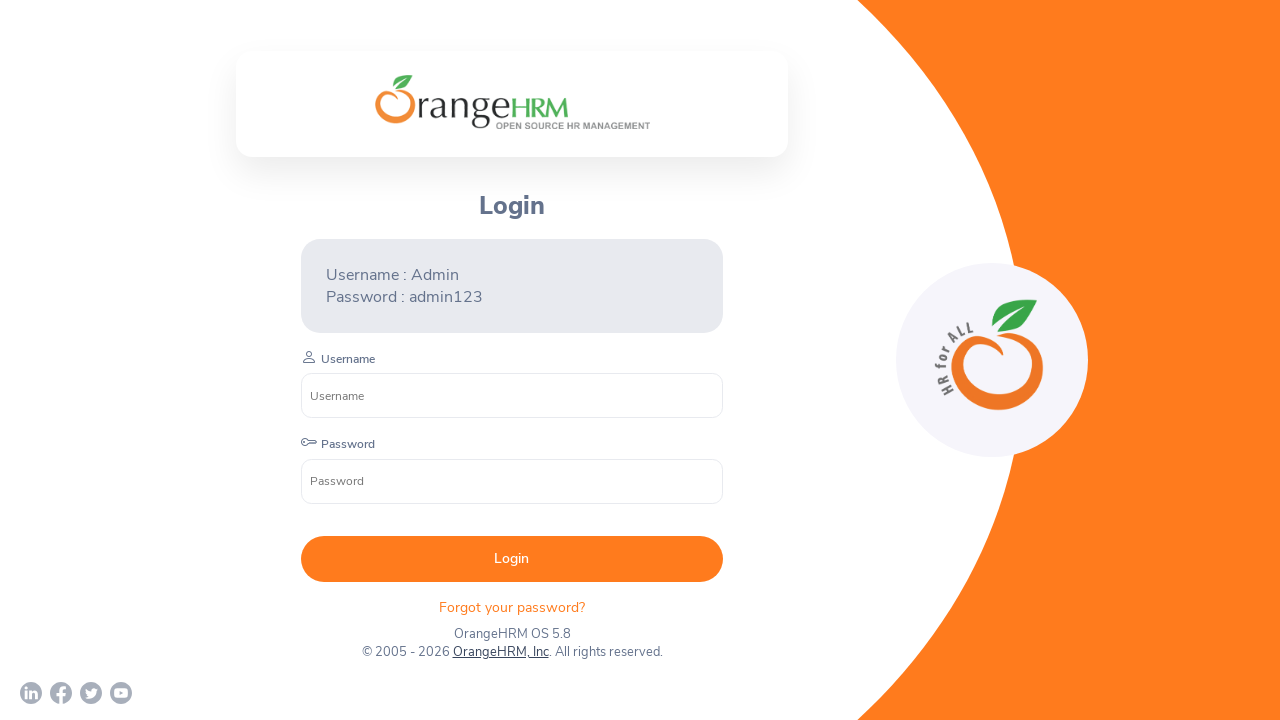